Tests Yahoo Japan search functionality by entering a search query in Japanese and submitting via Enter key

Starting URL: https://www.yahoo.co.jp/

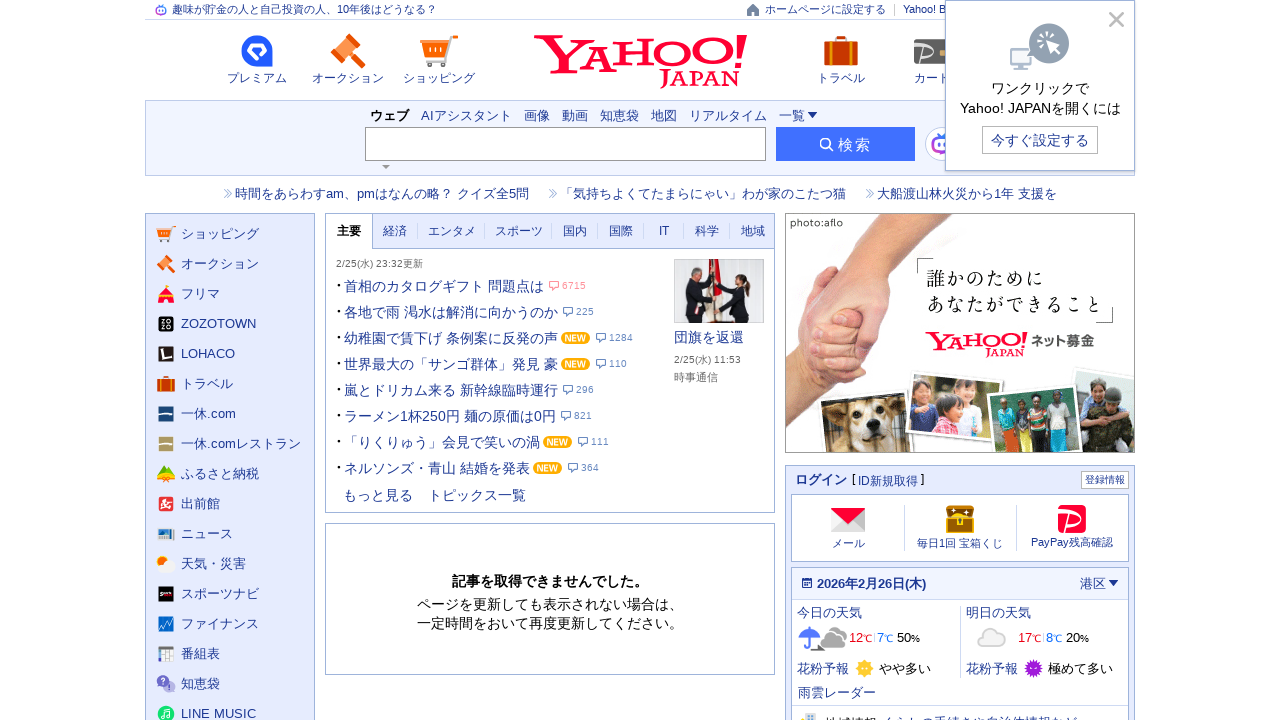

Filled search box with Japanese query '人工知能' on ._1wsoZ5fswvzAoNYvIJgrU4
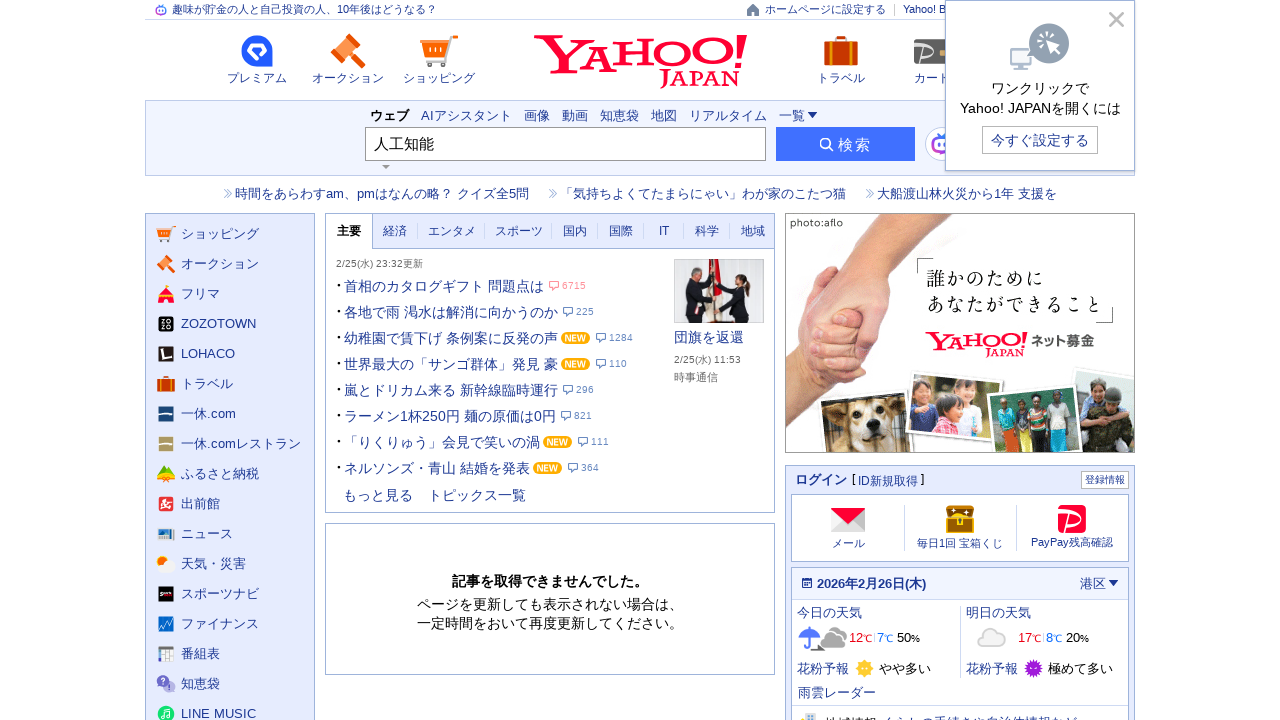

Pressed Enter to submit search query on ._1wsoZ5fswvzAoNYvIJgrU4
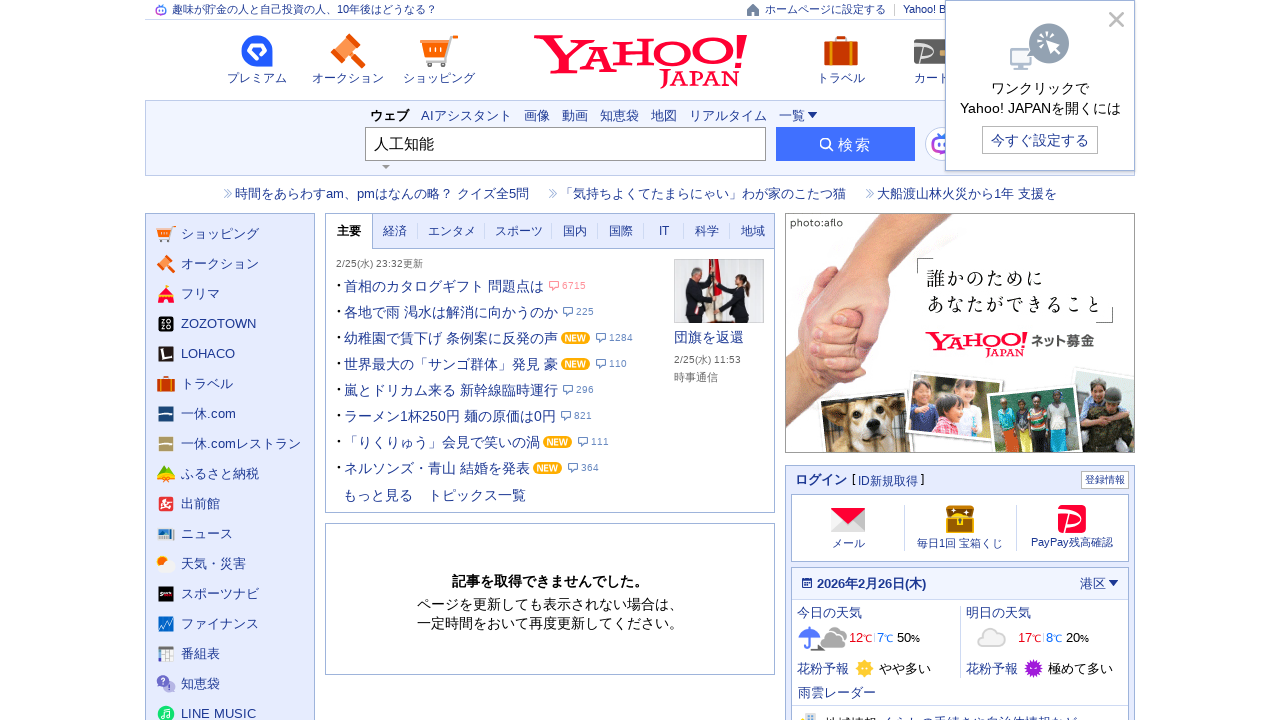

Search results loaded - network idle state reached
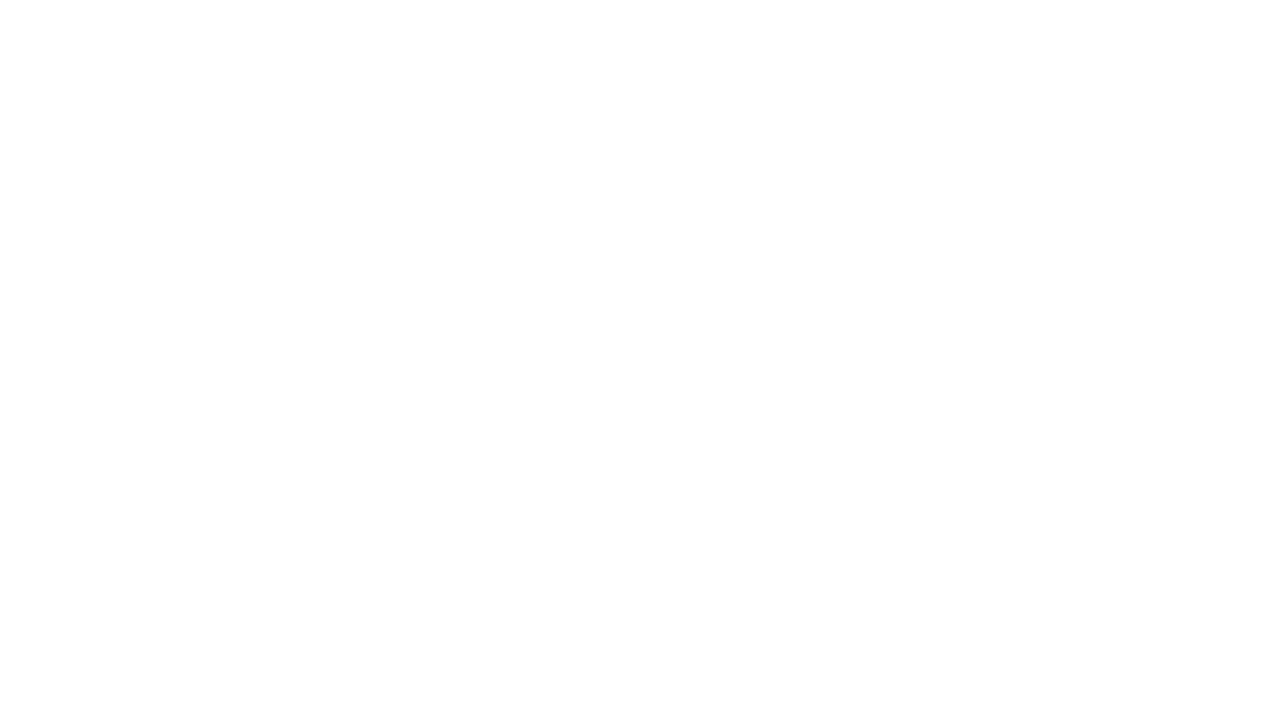

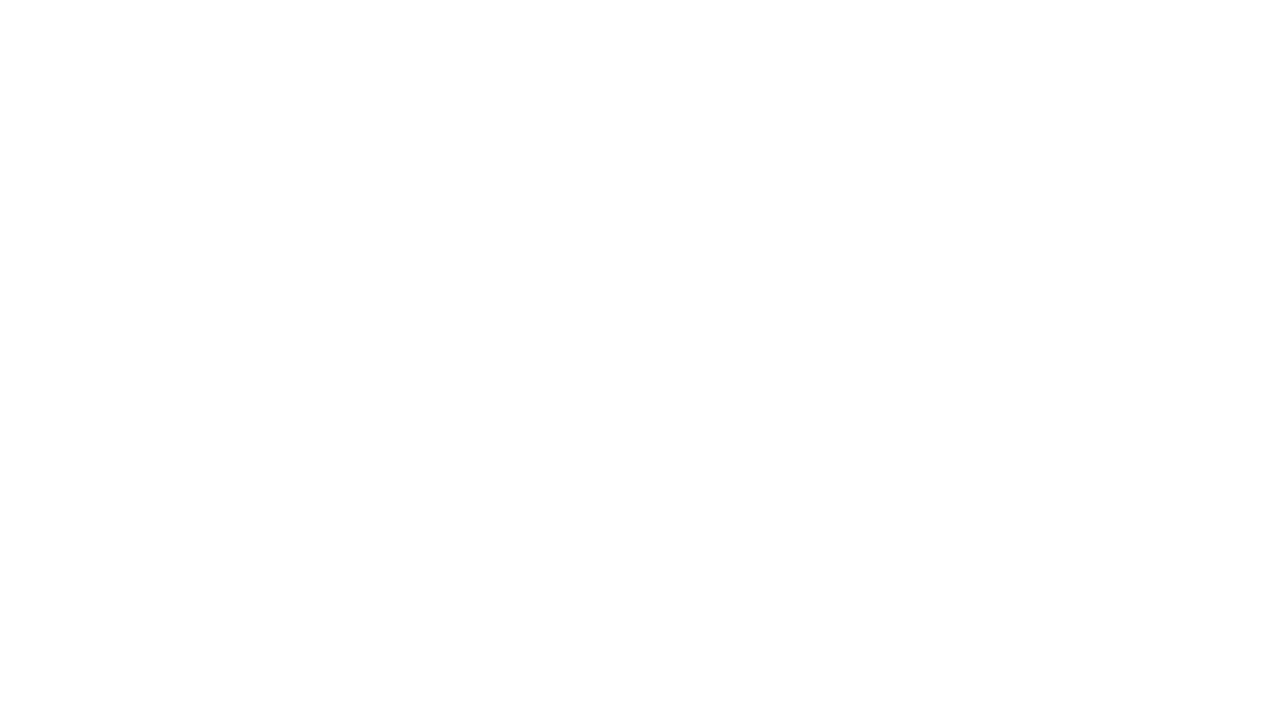